Navigates to an HTML example page hosted on GitHub Pages. This is a minimal test that only loads the page without performing any additional actions.

Starting URL: https://liushilive.github.io/html_example/index.html

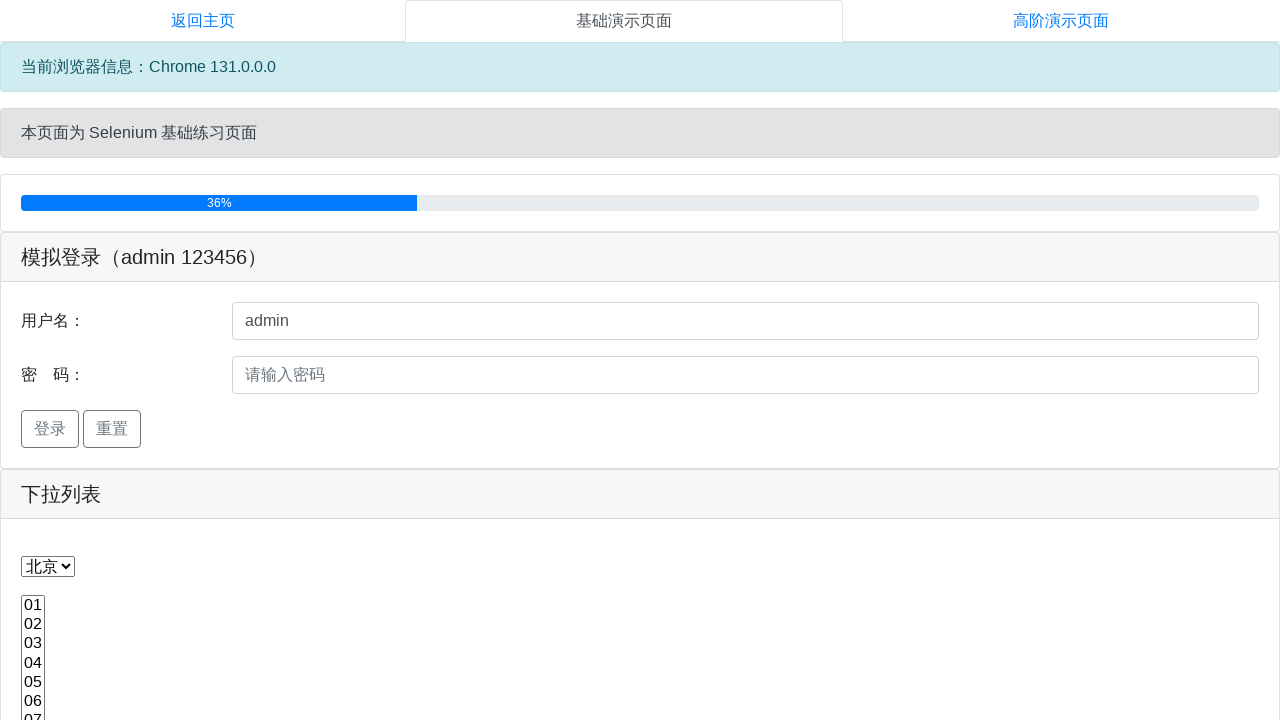

Page loaded to domcontentloaded state at https://liushilive.github.io/html_example/index.html
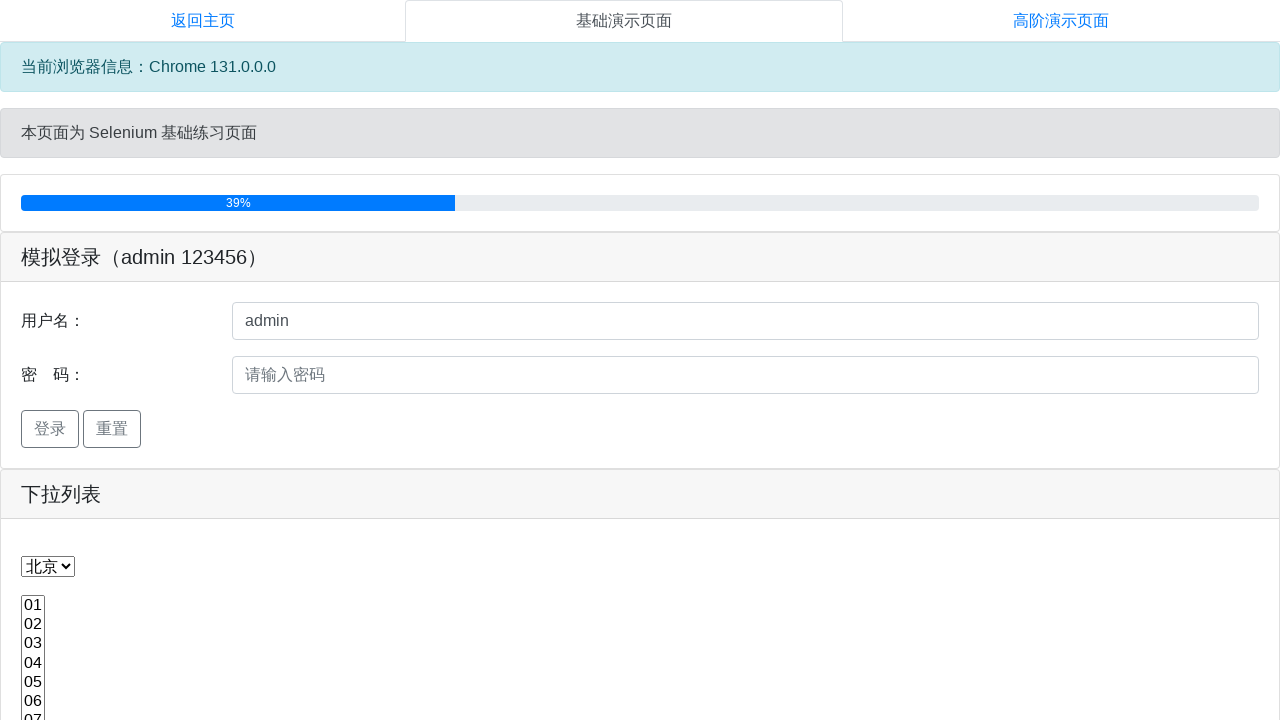

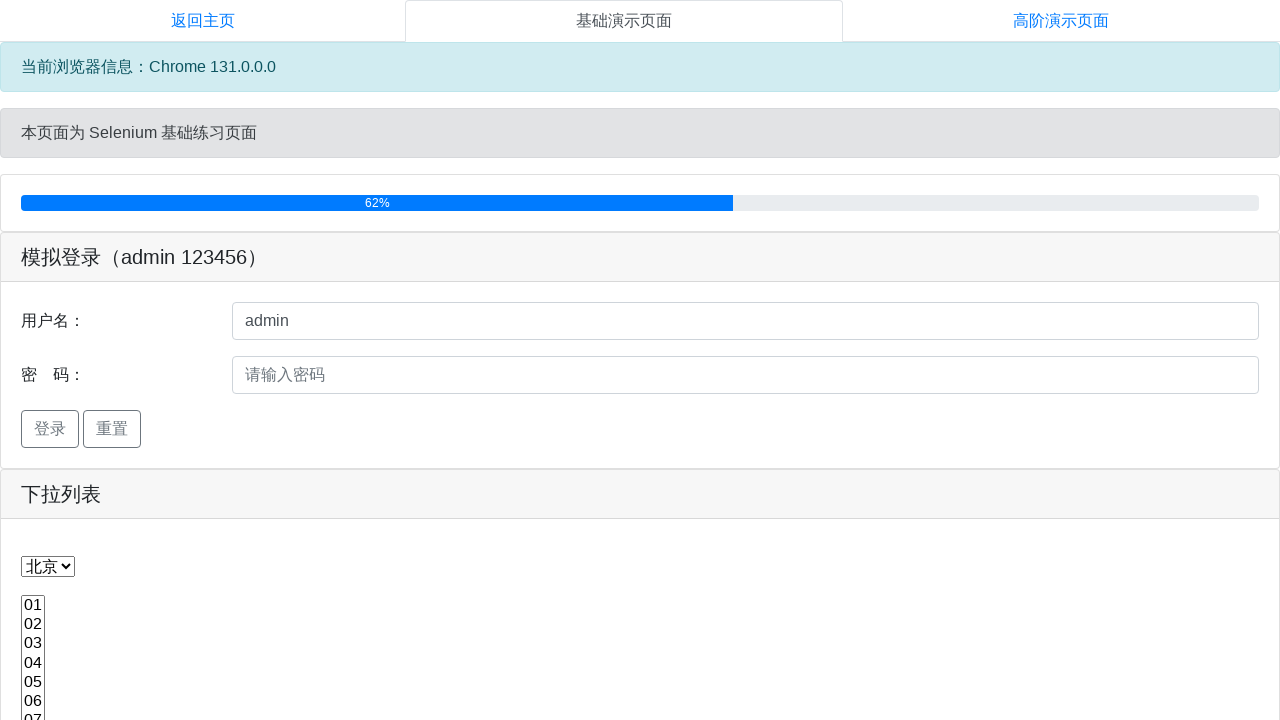